Tests opening a new tab, switching to it, closing it, and switching back to original tab

Starting URL: https://rahulshettyacademy.com/AutomationPractice/

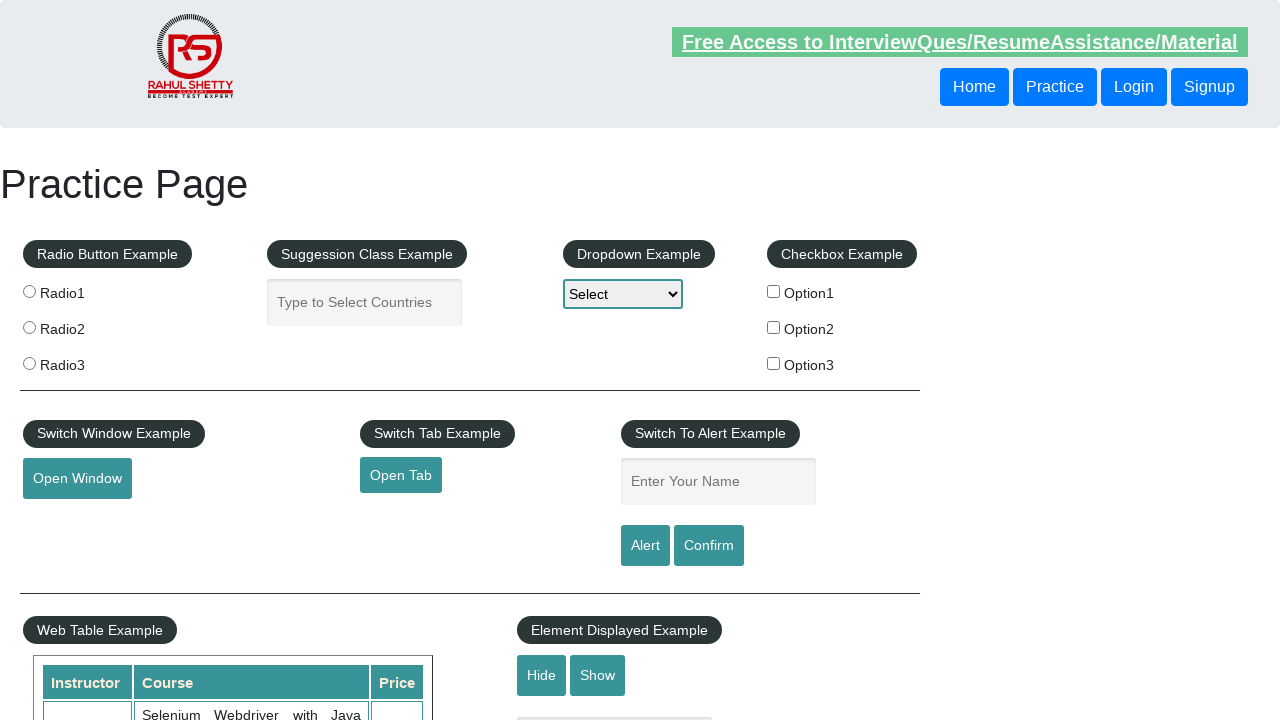

Clicked 'Open Tab' button to open a new tab at (401, 475) on #opentab
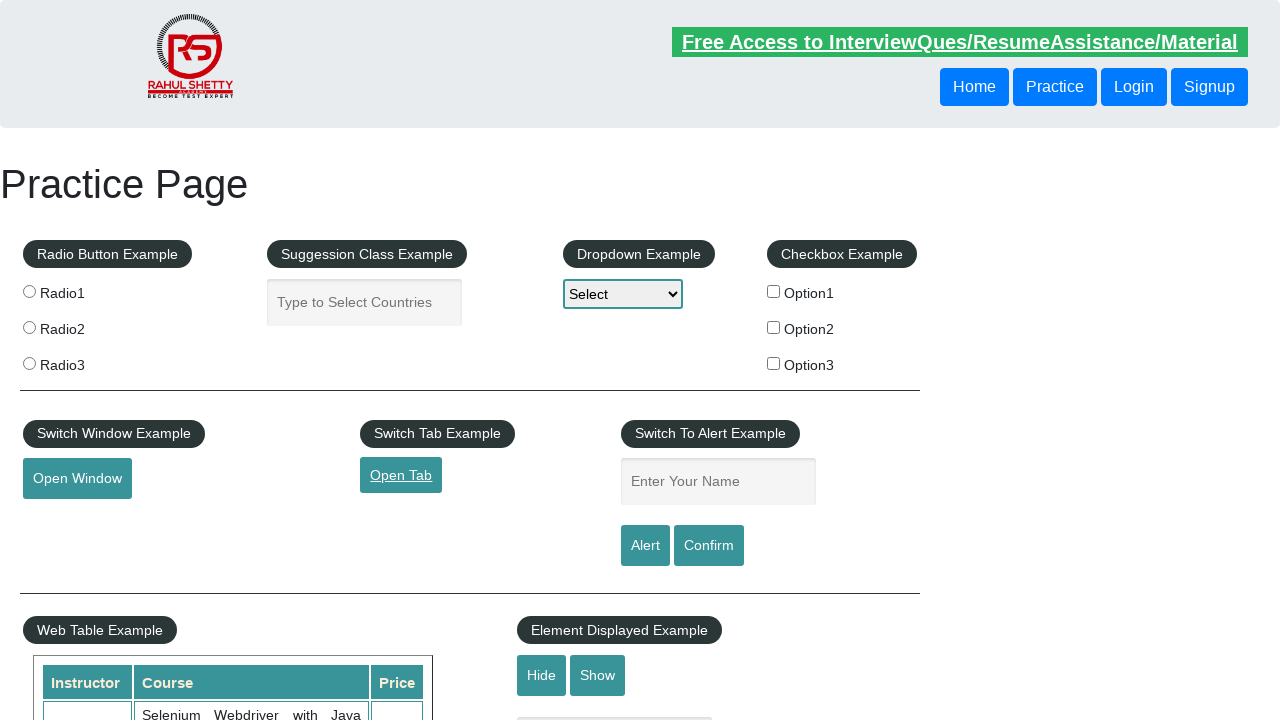

Switched to newly opened tab
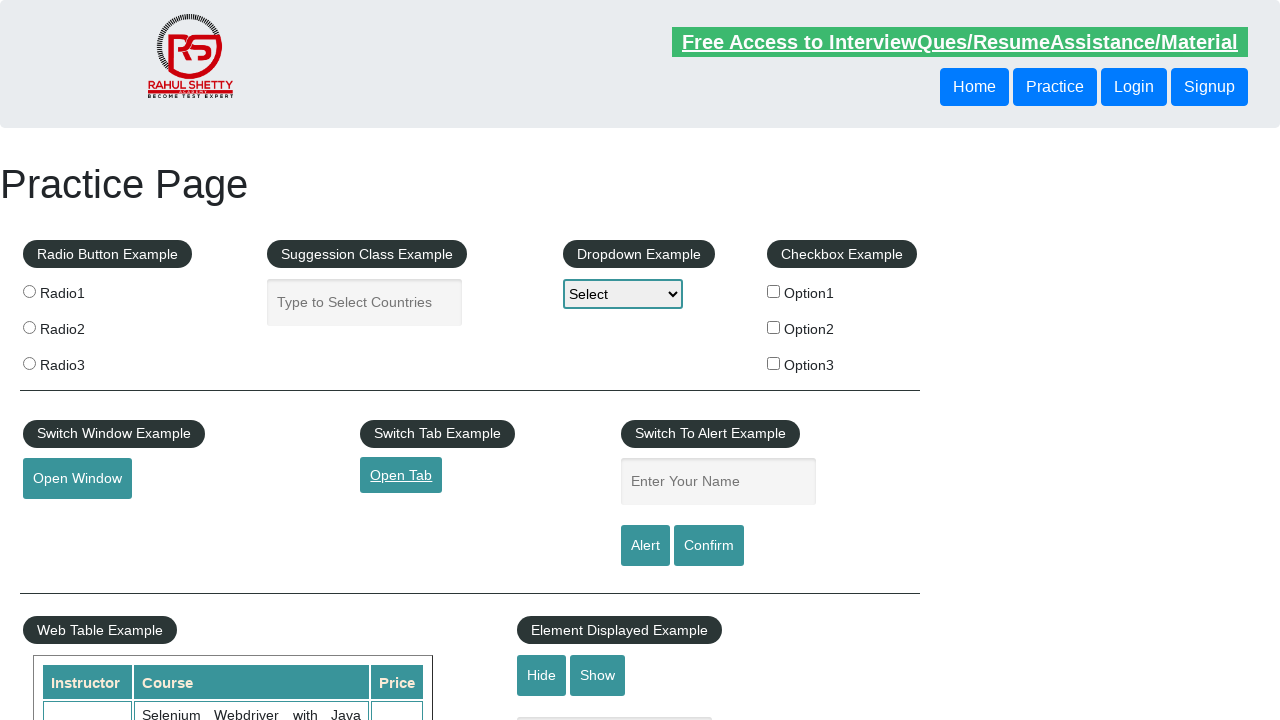

Waited for new tab to fully load
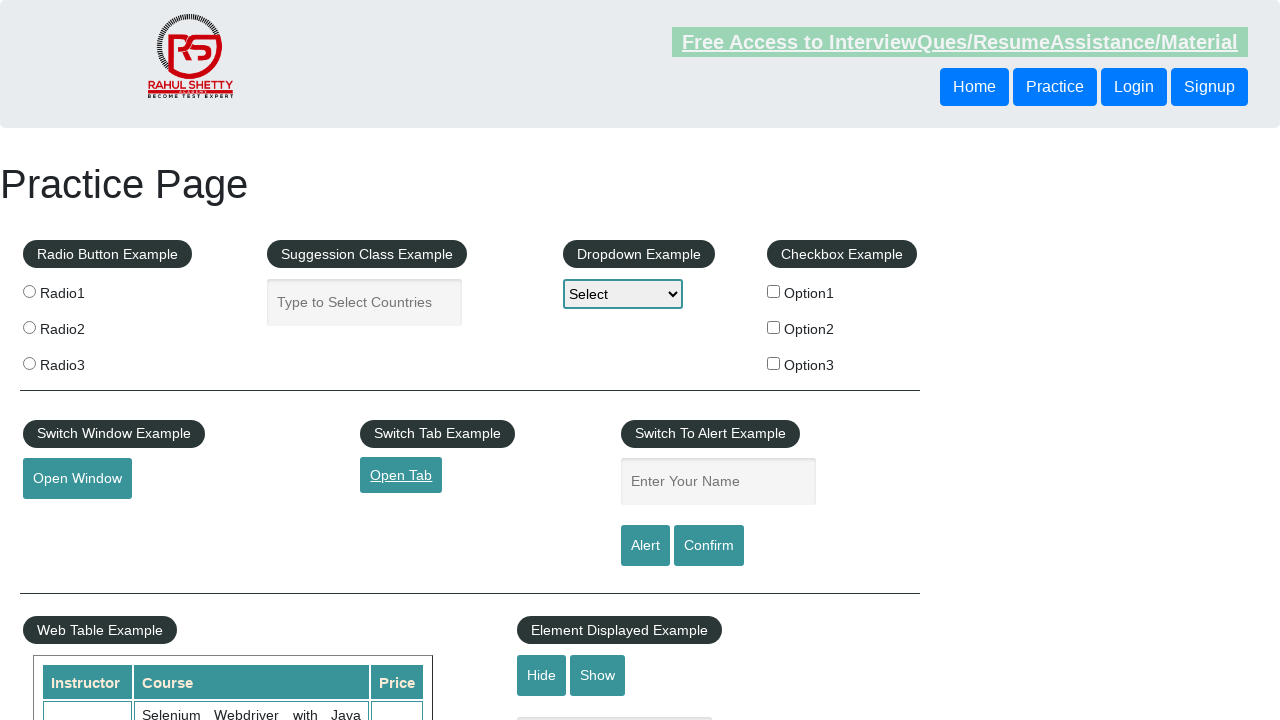

Closed the new tab
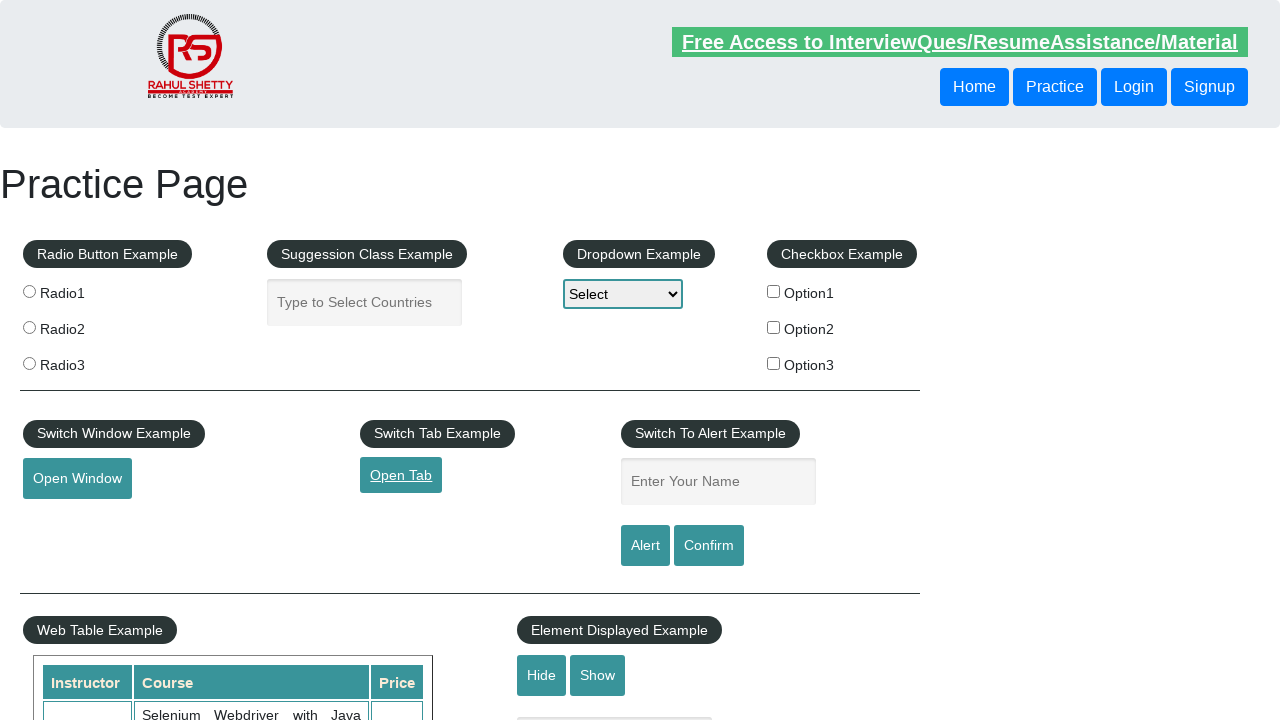

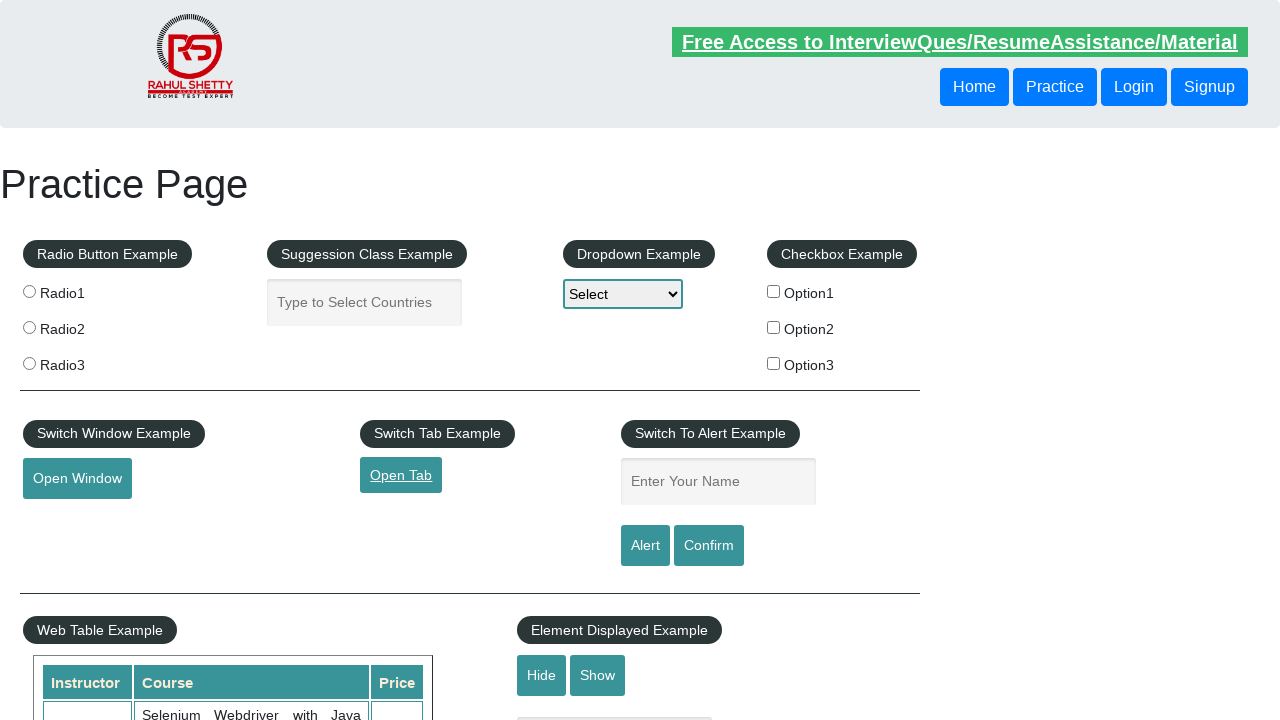